Tests clicking the "Create an account" link on the GitHub login page to navigate to the signup page

Starting URL: https://github.com/login

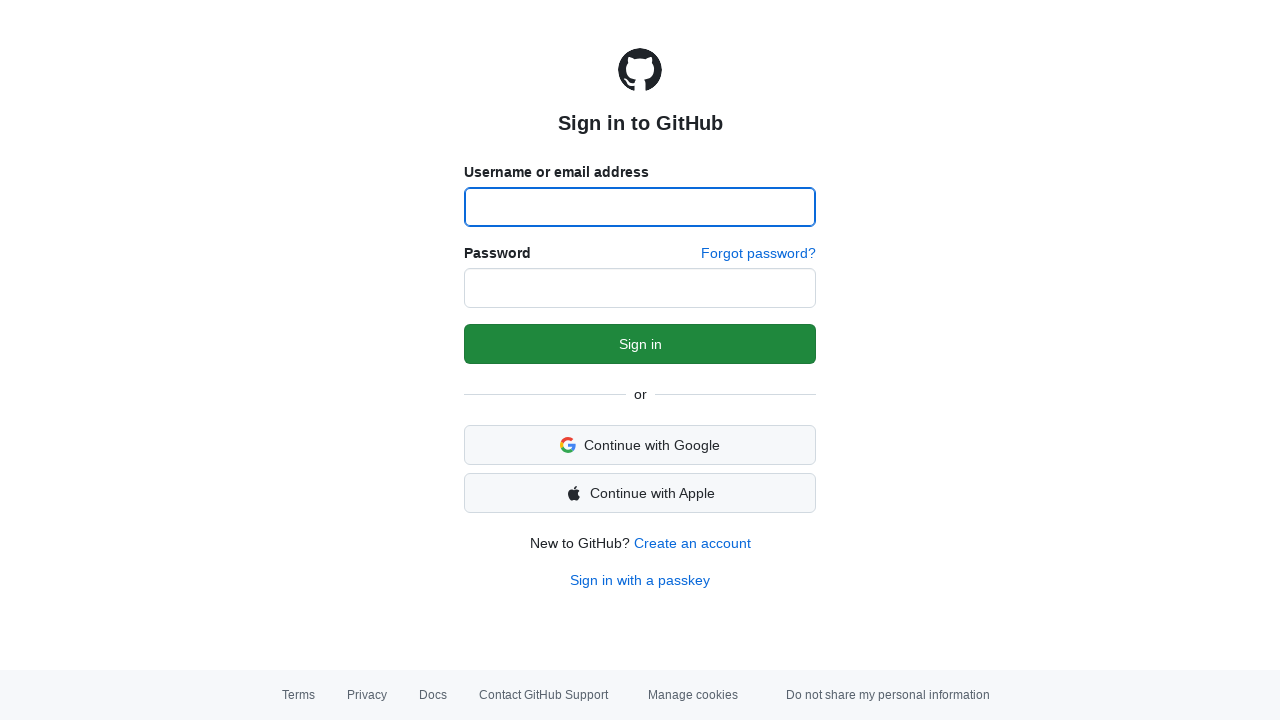

Navigated to GitHub login page
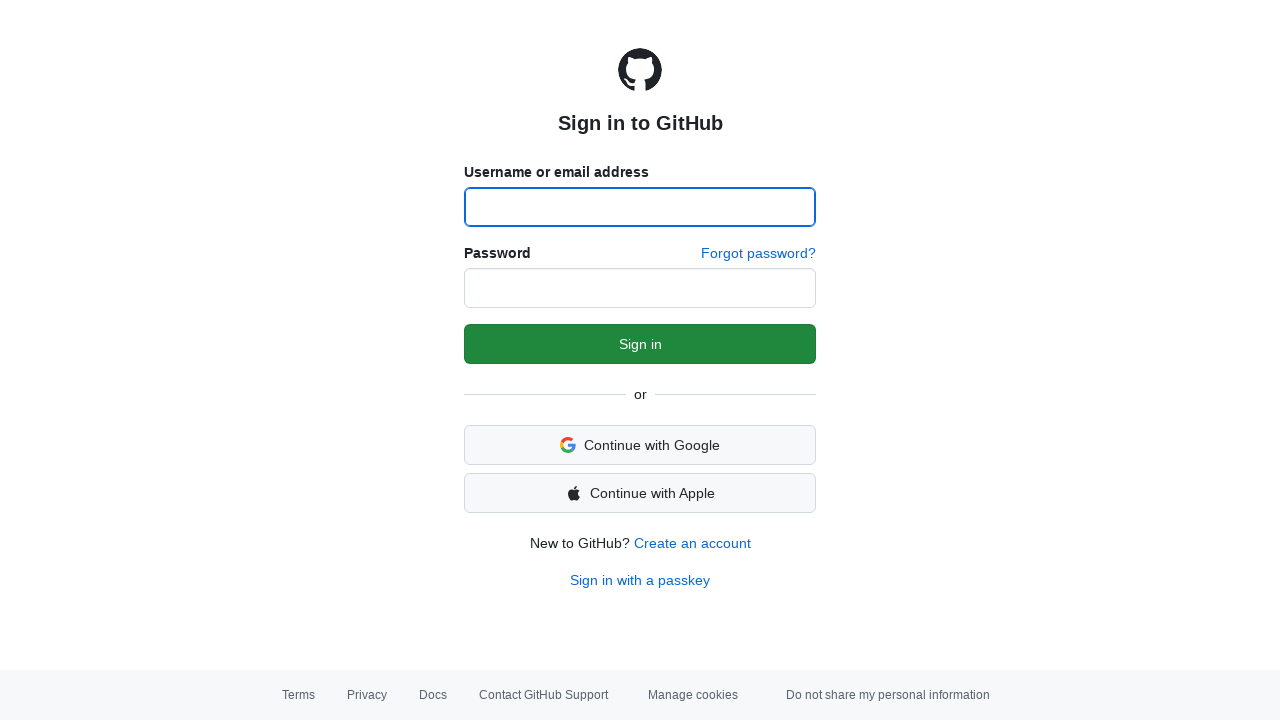

Clicked 'Create an account' link at (692, 543) on text=Create an account
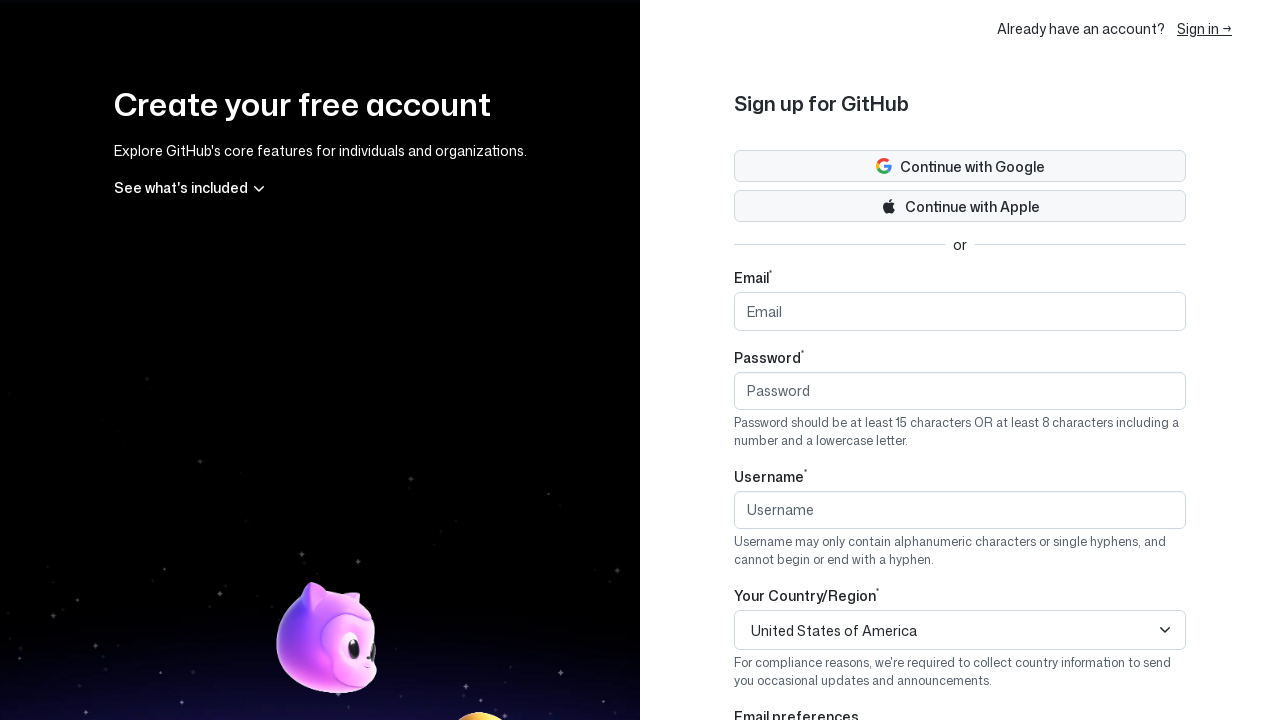

GitHub signup page loaded
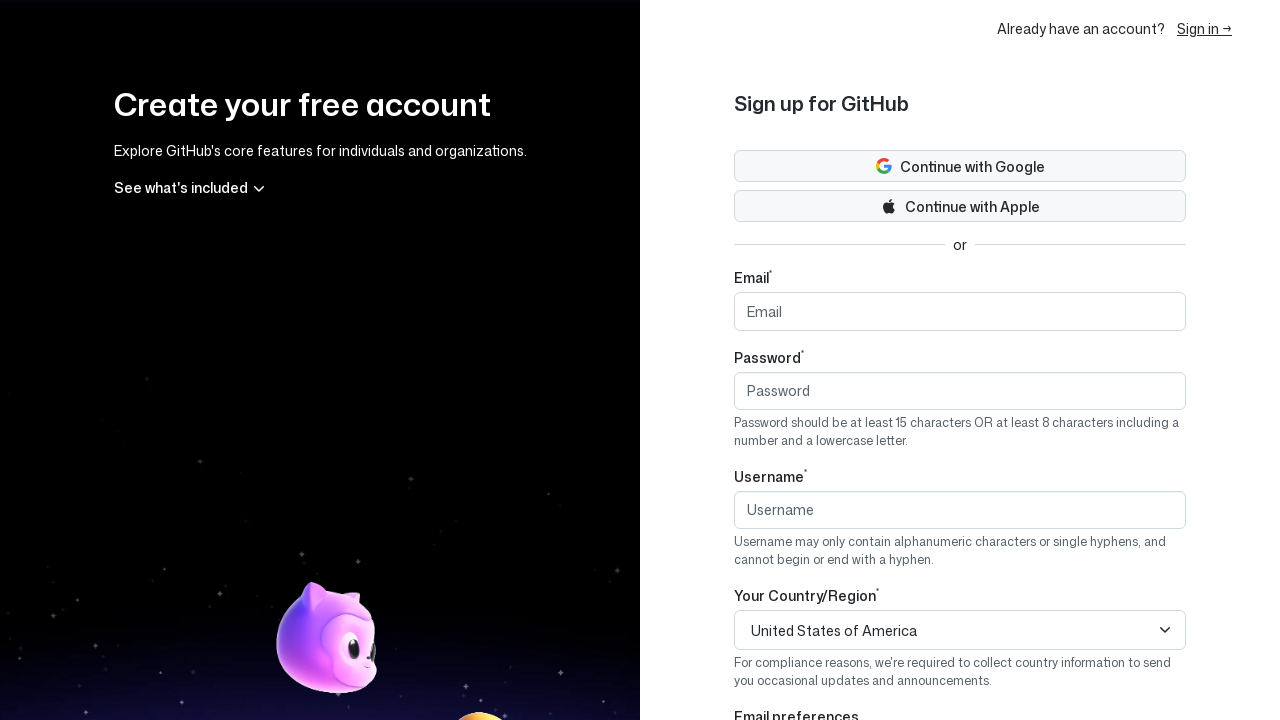

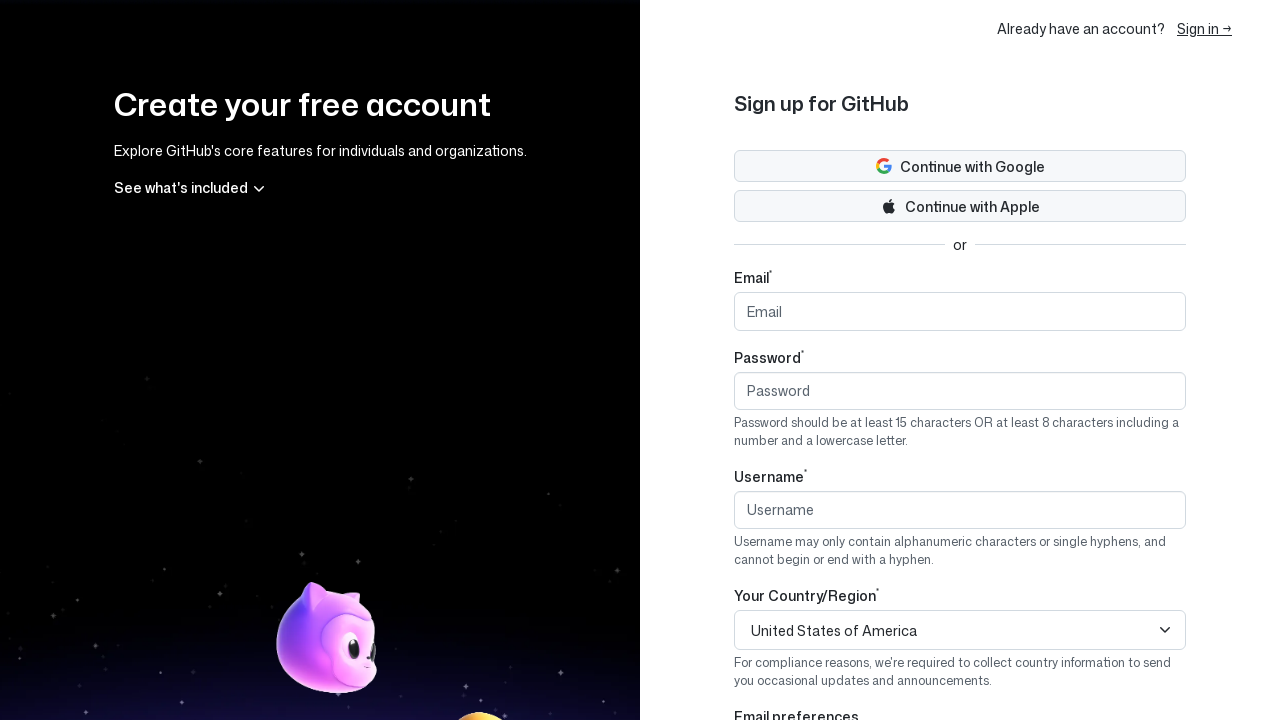